Tests search functionality by searching for an anime series, clicking on the first season result, and verifying the last episode is displayed

Starting URL: https://jut.su/

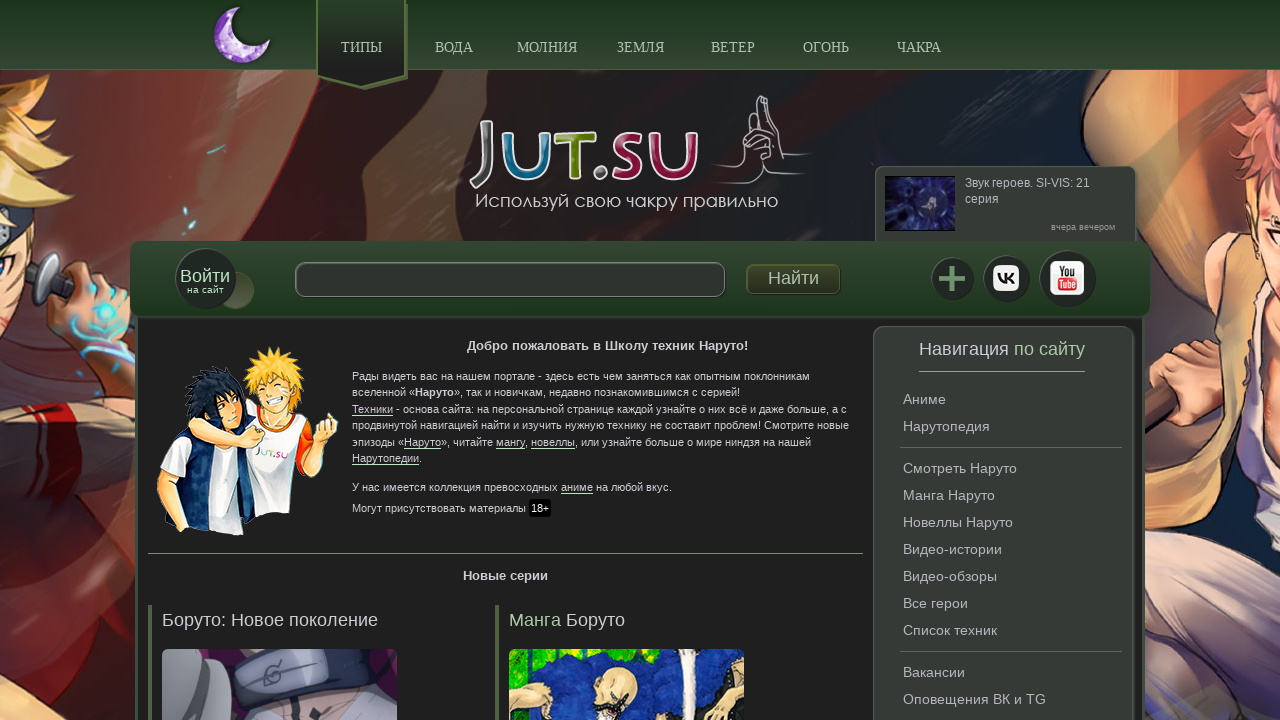

Filled search input with anime name 'Наруто' on //*[@id="search_b"]/form/input[2]
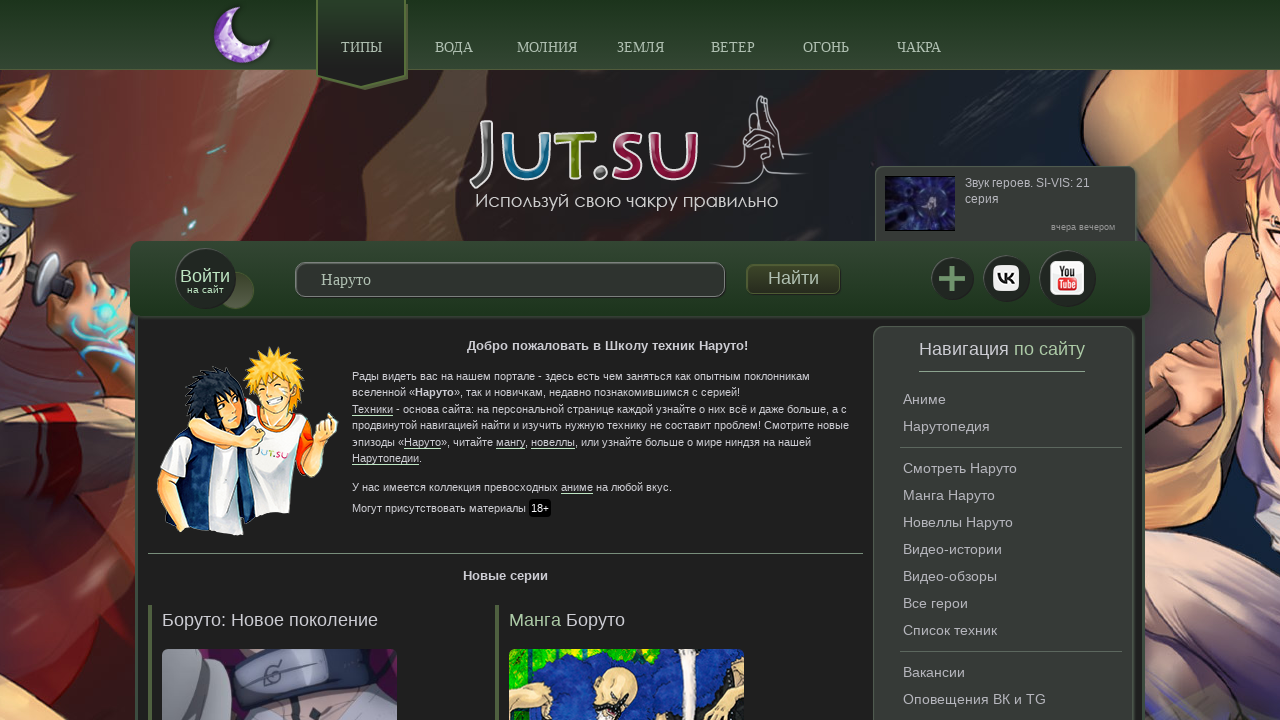

Clicked search button to perform search at (793, 279) on xpath=//*[@id="search_b"]/form/input[3]
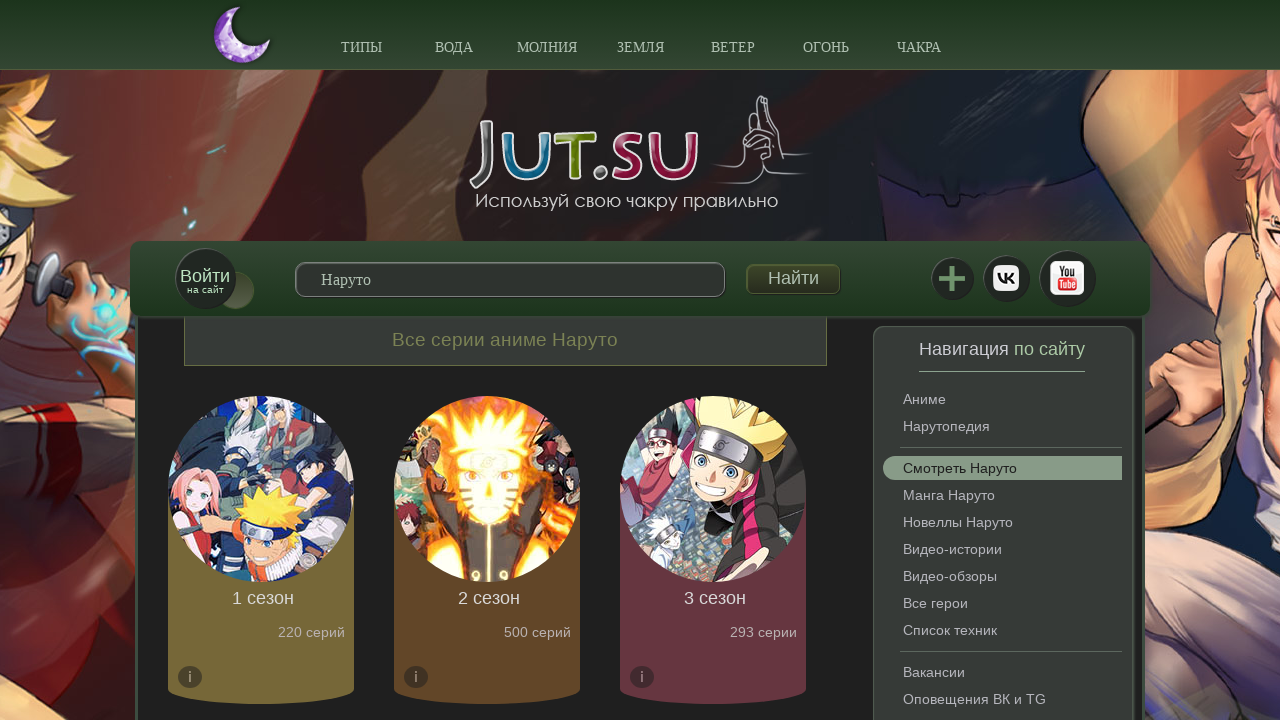

Search results loaded and first season result appeared
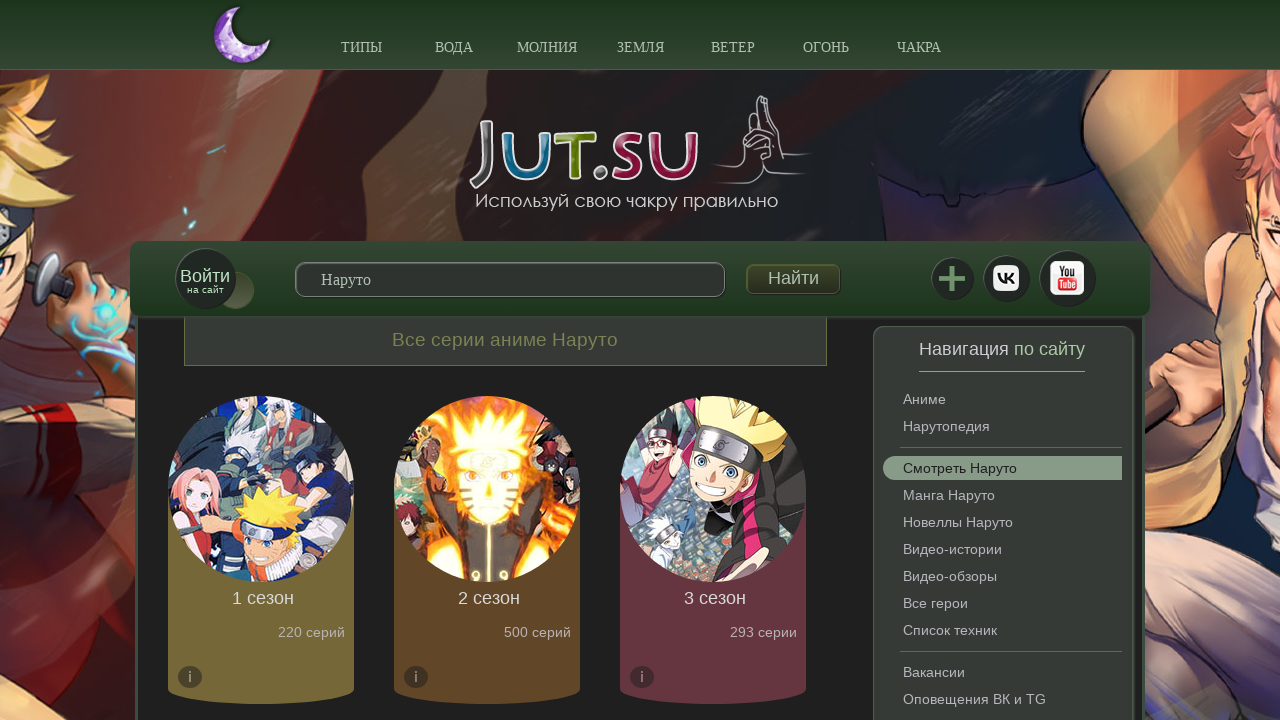

Clicked on first season result at (261, 550) on xpath=//*[@id="dle-content"]/div[2]/div[1]/a/div
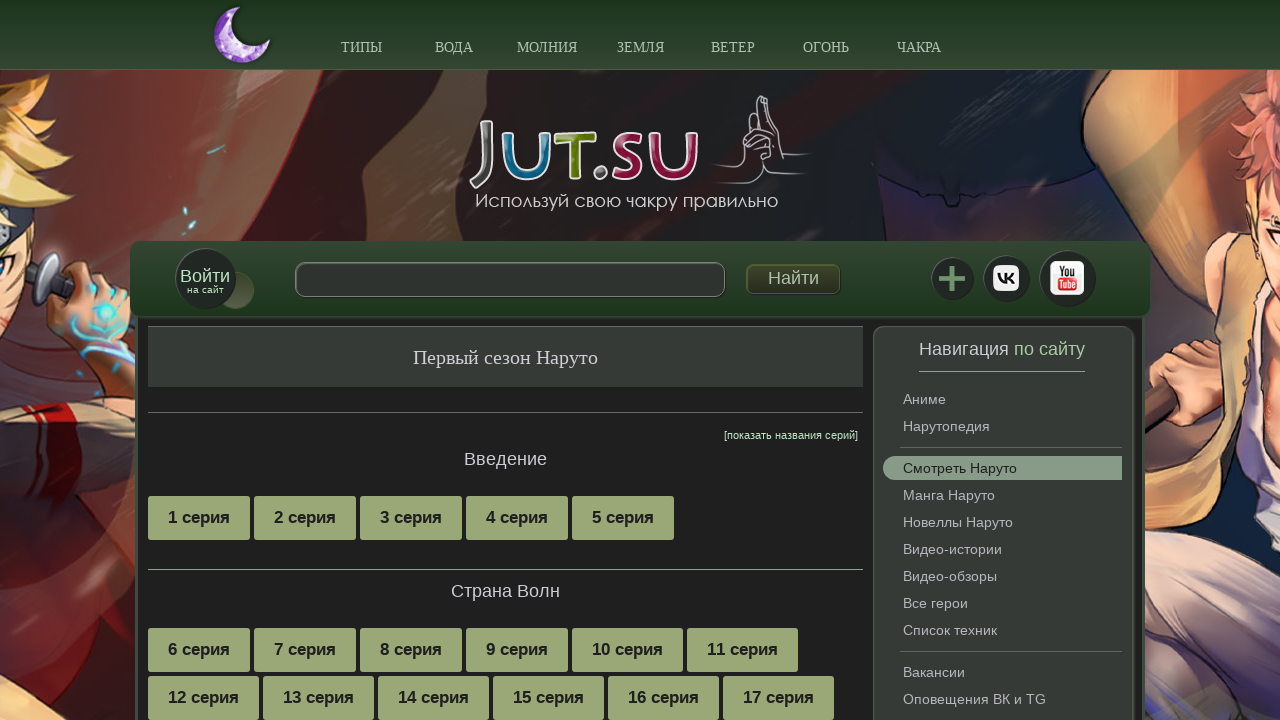

Last episode (220) is displayed on the page
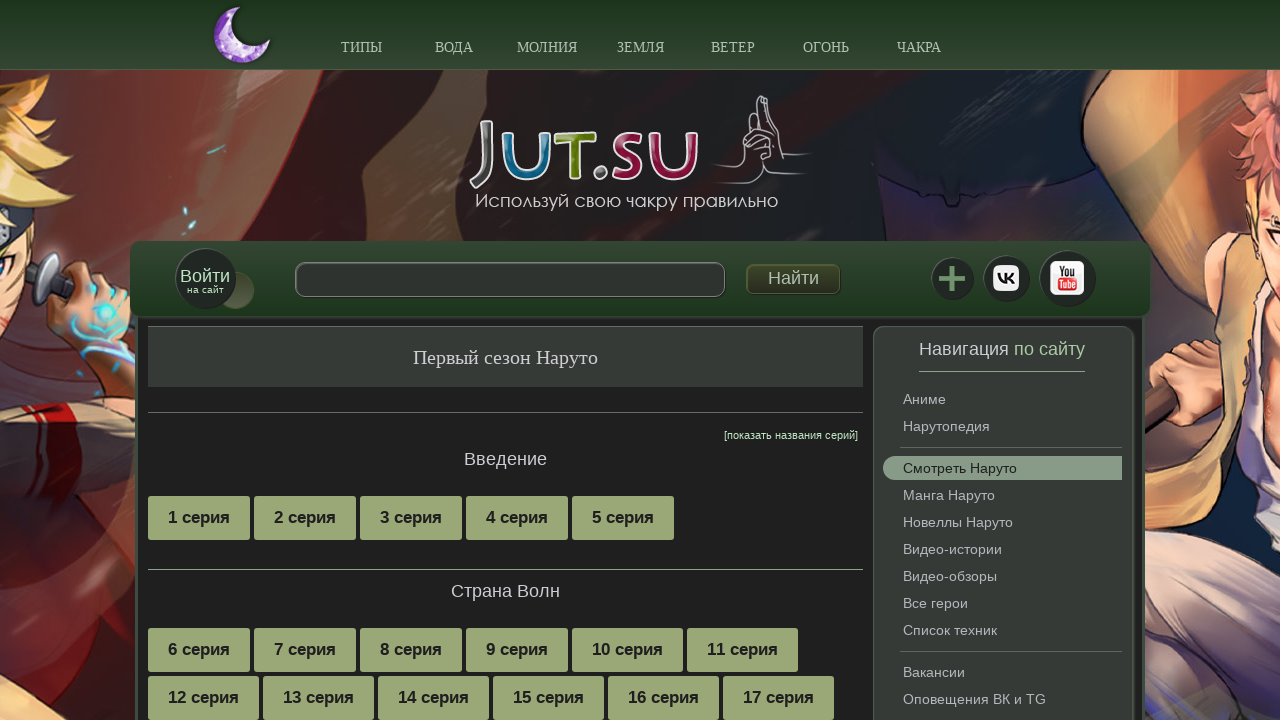

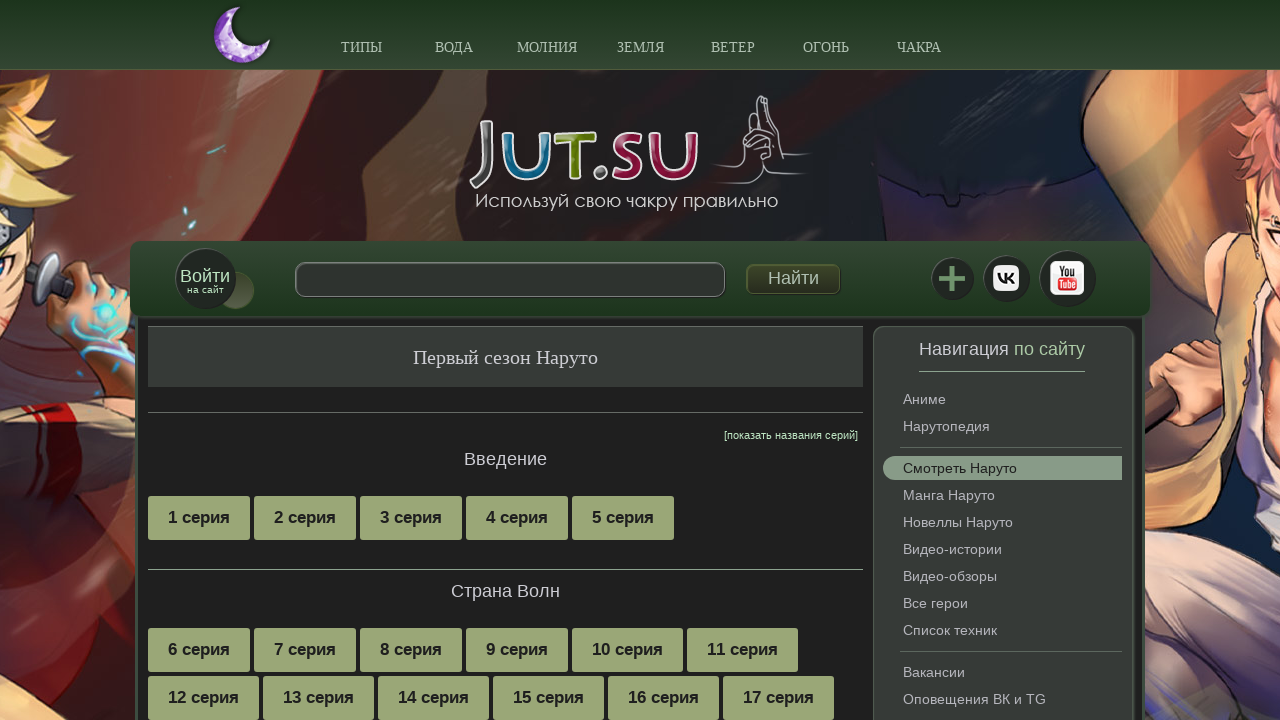